Tests dynamic XPath with contains function by locating and filling an input field using partial attribute matching

Starting URL: https://www.tutorialspoint.com/selenium/practice/selenium_automation_practice.php

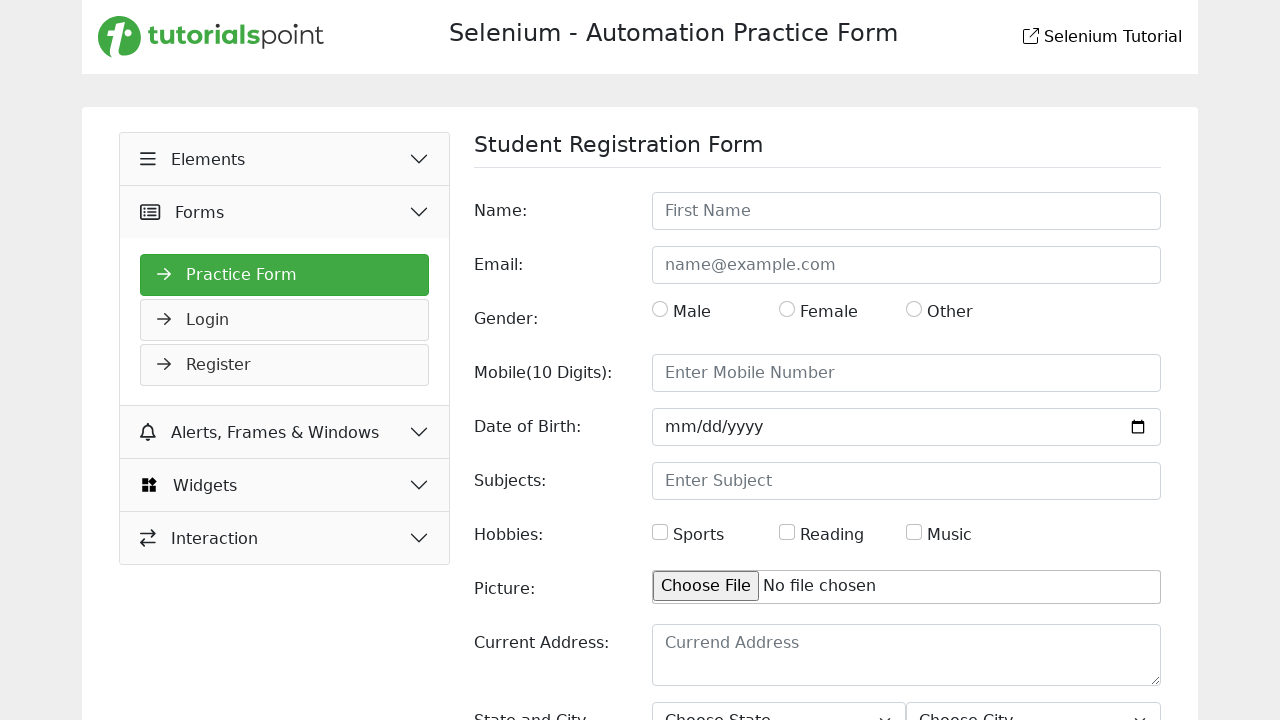

Located input field using XPath contains function and filled with 'Brad Pitt' on xpath=//*[contains(@id,'name')]
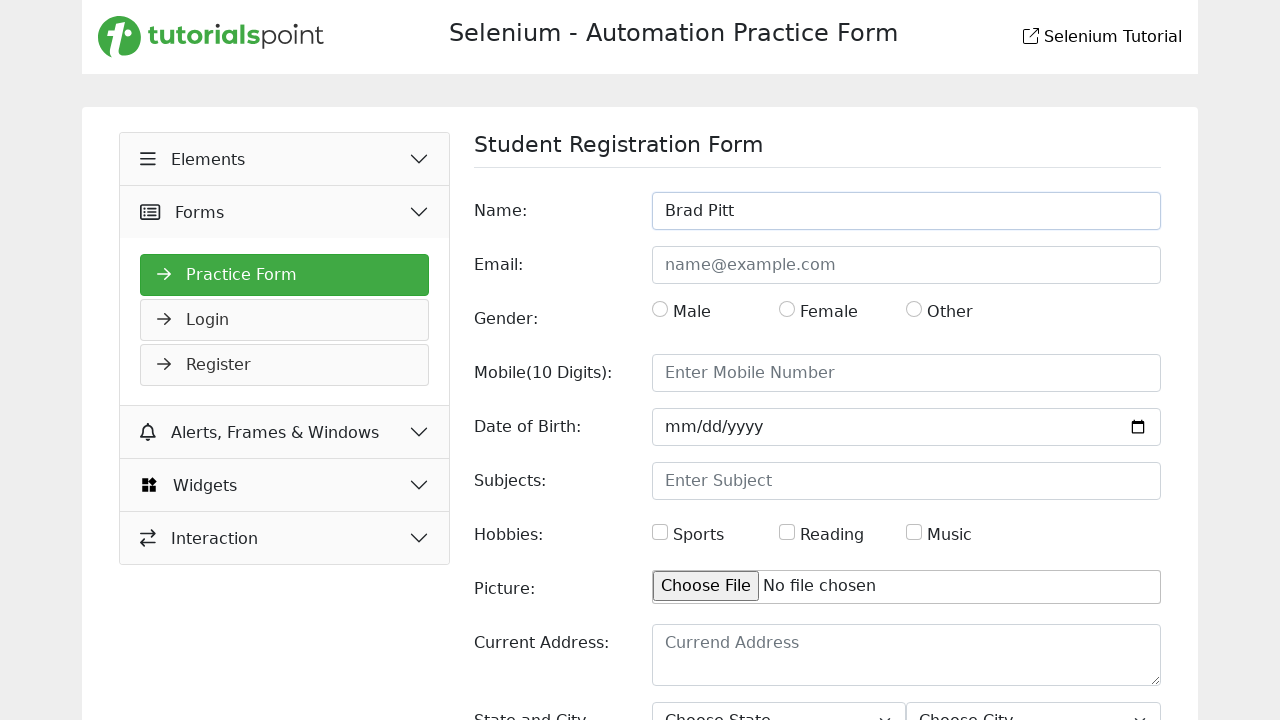

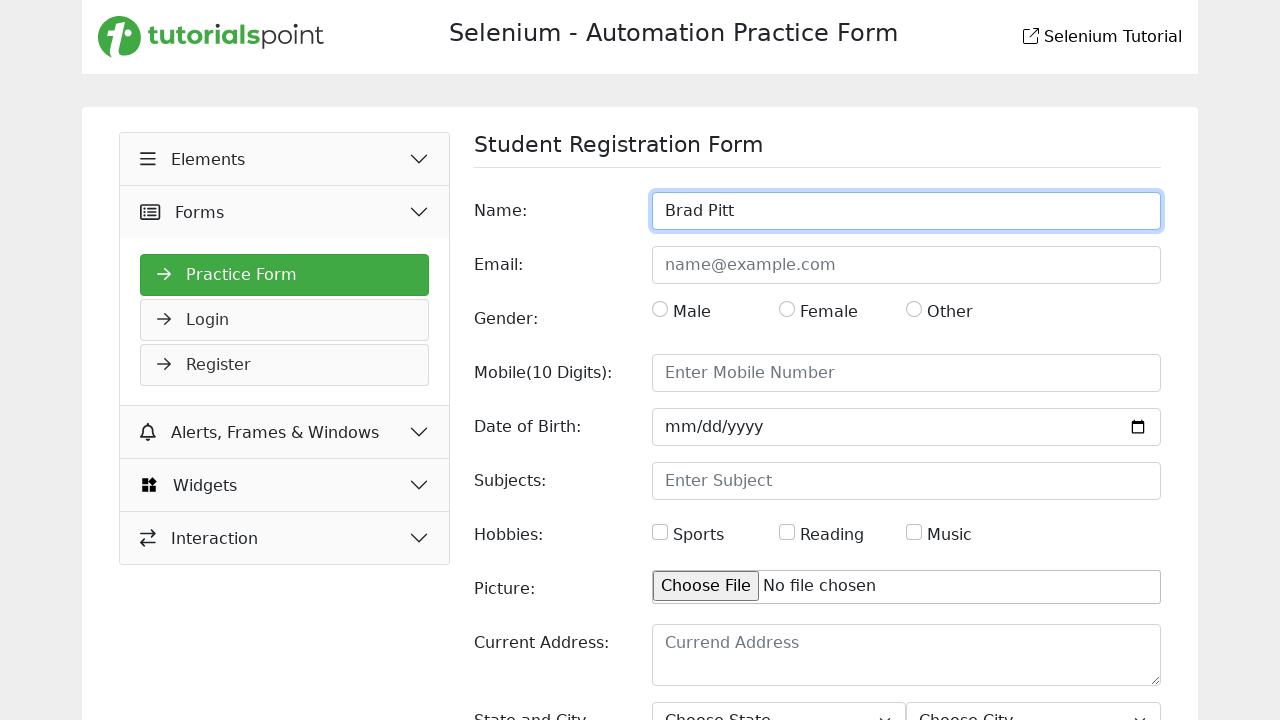